Tests navigation through the homepage slider by clicking next button twice and then clicking the active slide to navigate to a linked page

Starting URL: https://telemart.ua/ua/

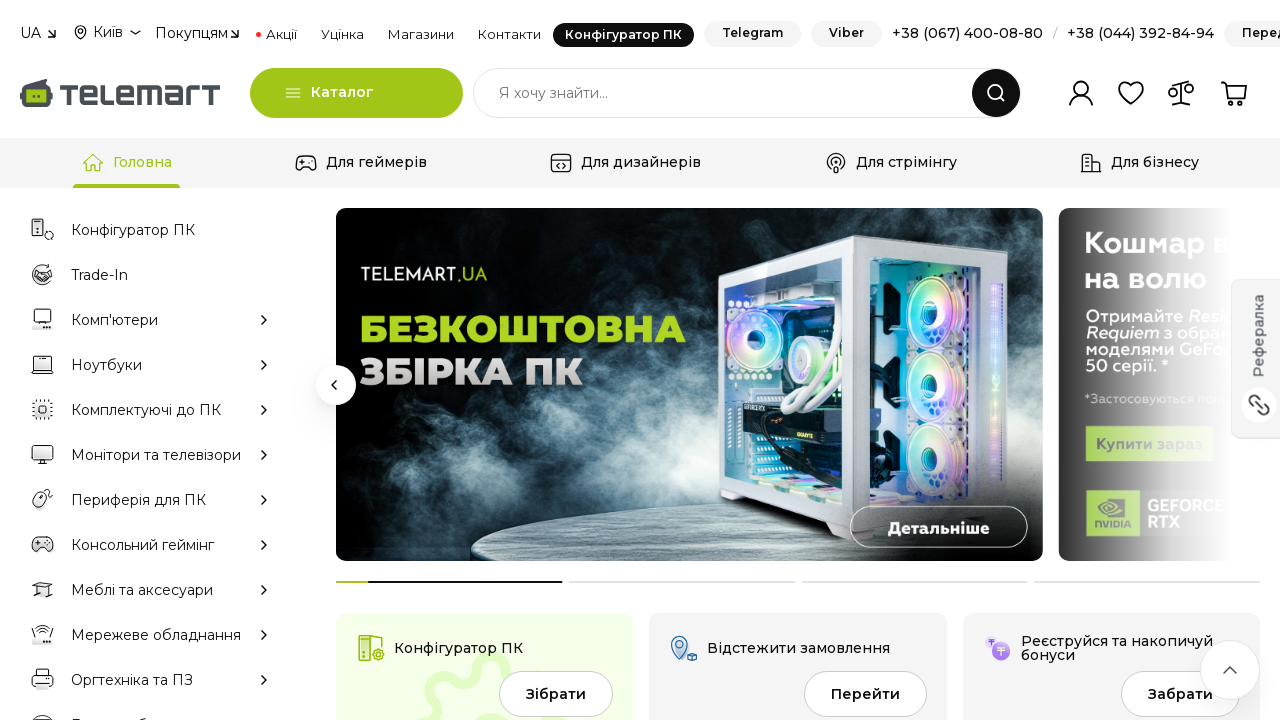

Slider loaded and ready
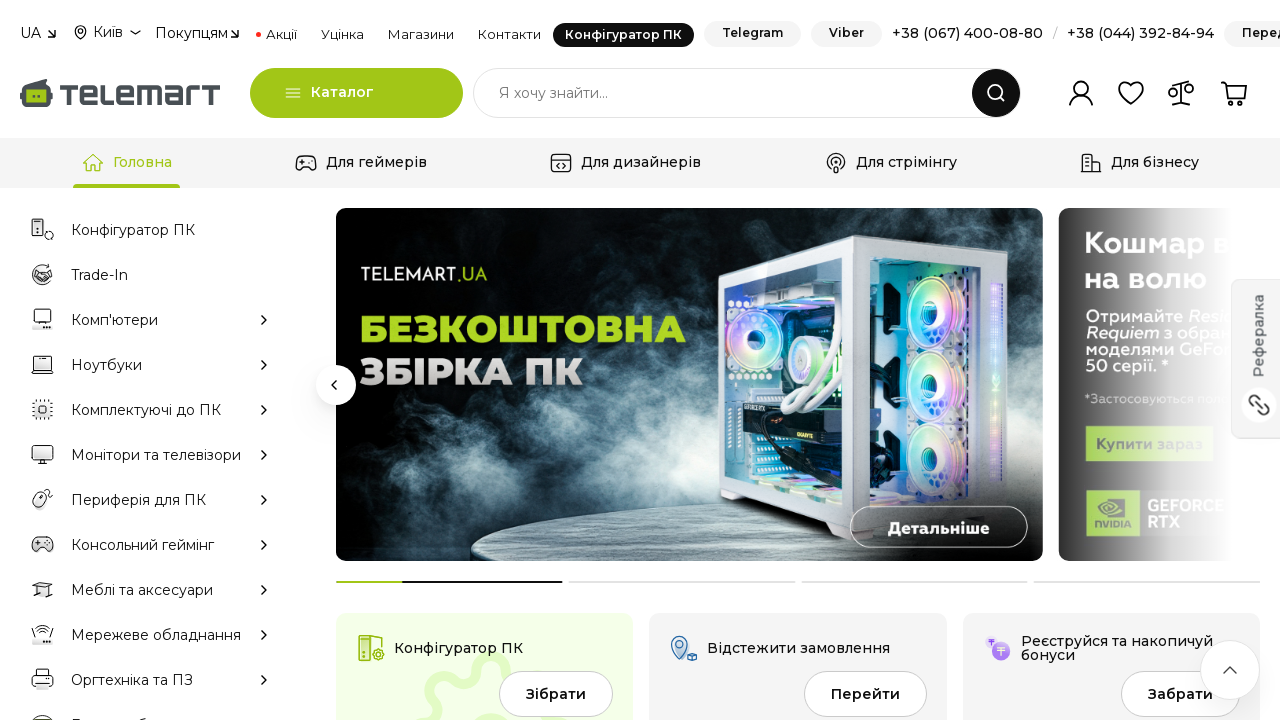

Clicked next button on slider - first click at (907, 385) on .swiper-button-next, [class*='slider'] [class*='next'], [class*='carousel'] [cla
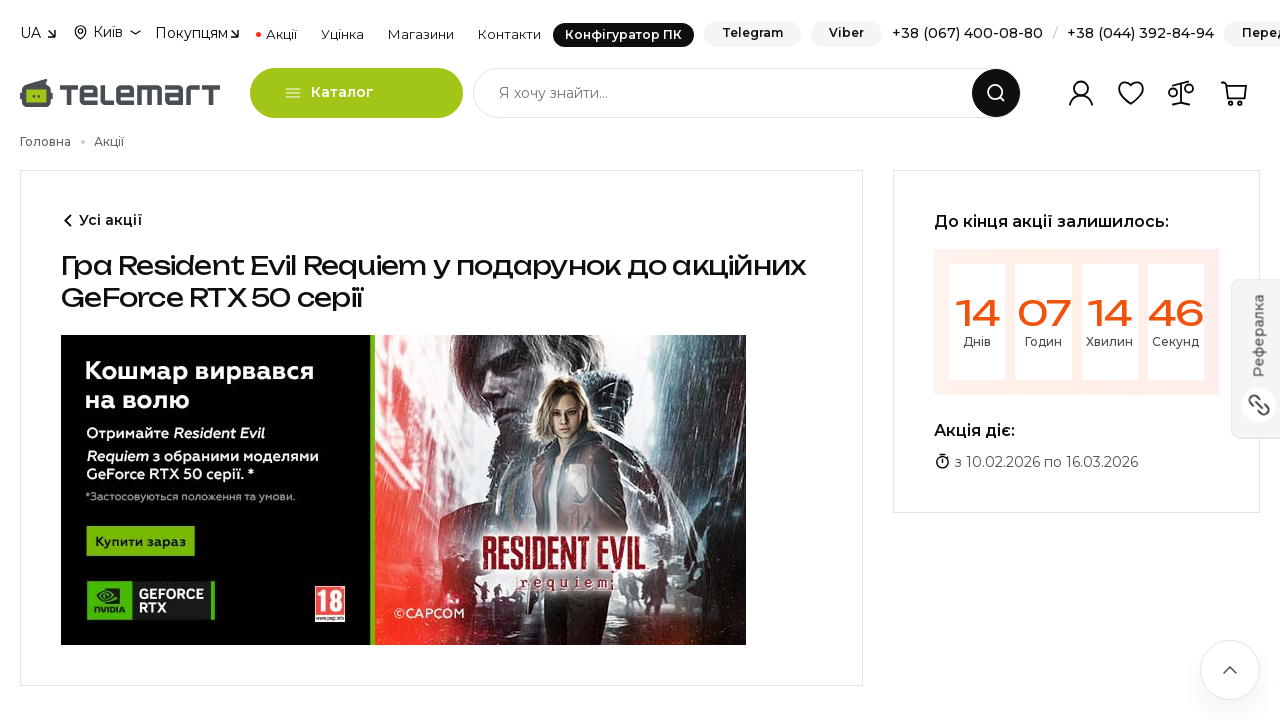

Waited for slide transition to complete
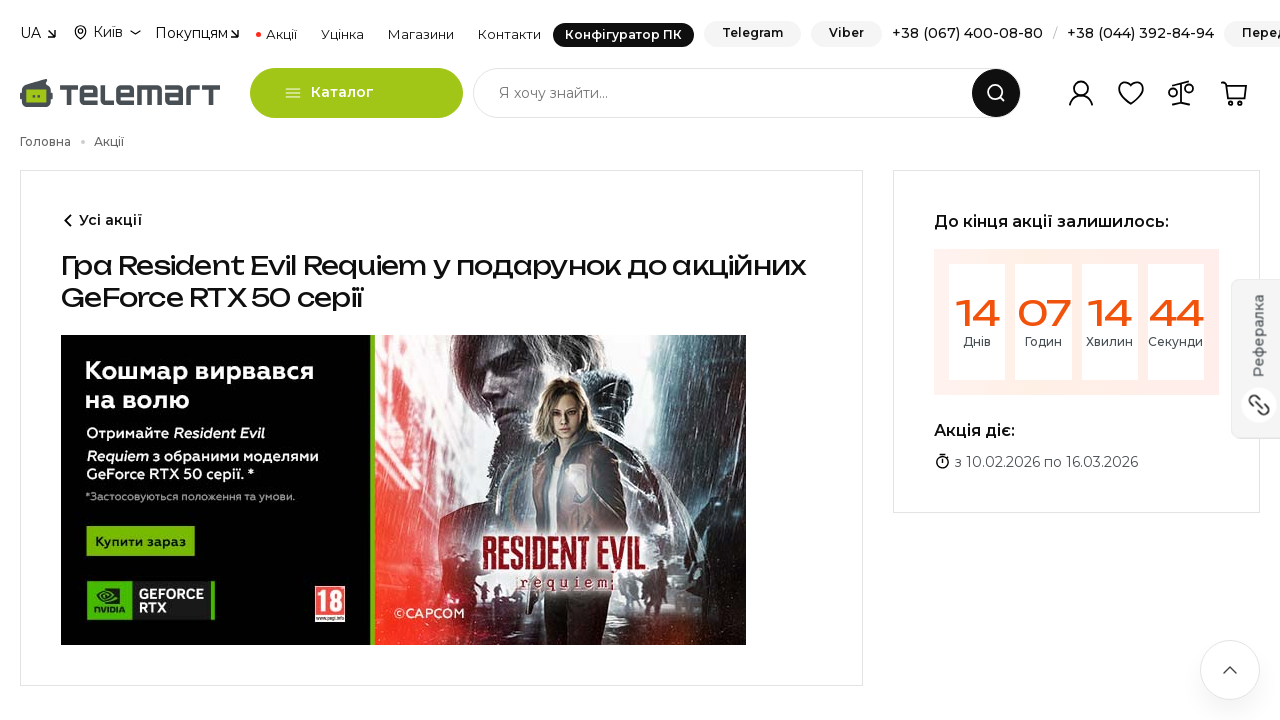

Clicked next button on slider - second click at (262, 360) on .swiper-button-next, [class*='slider'] [class*='next'], [class*='carousel'] [cla
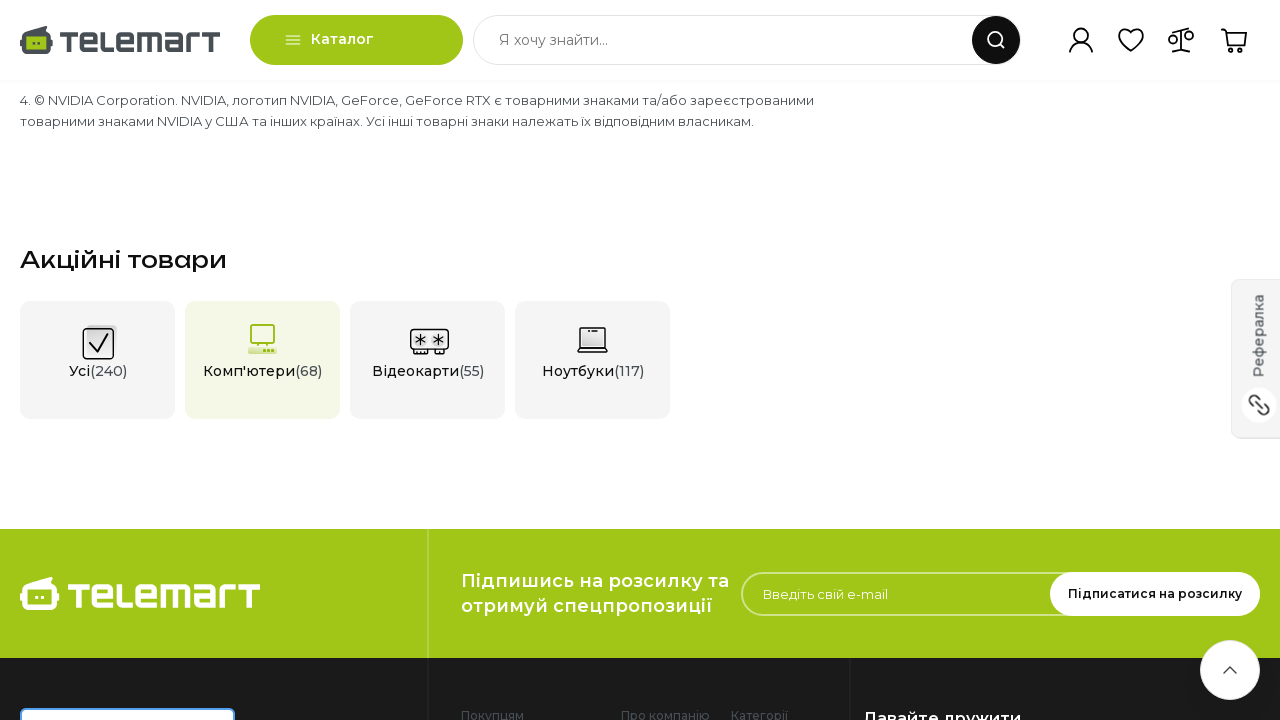

Waited for slide transition to complete
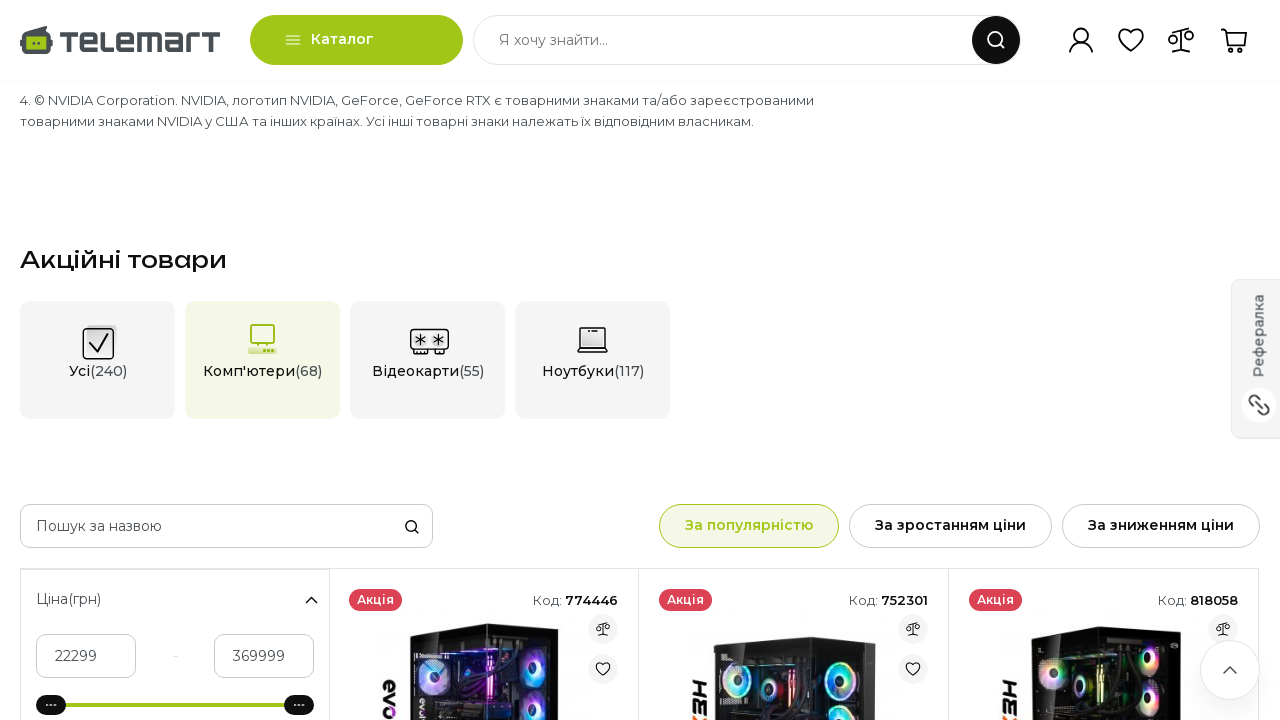

Clicked on active slide to navigate to linked page at (98, 360) on .swiper-slide-active, [class*='slide'][class*='active'], [class*='carousel'] [cl
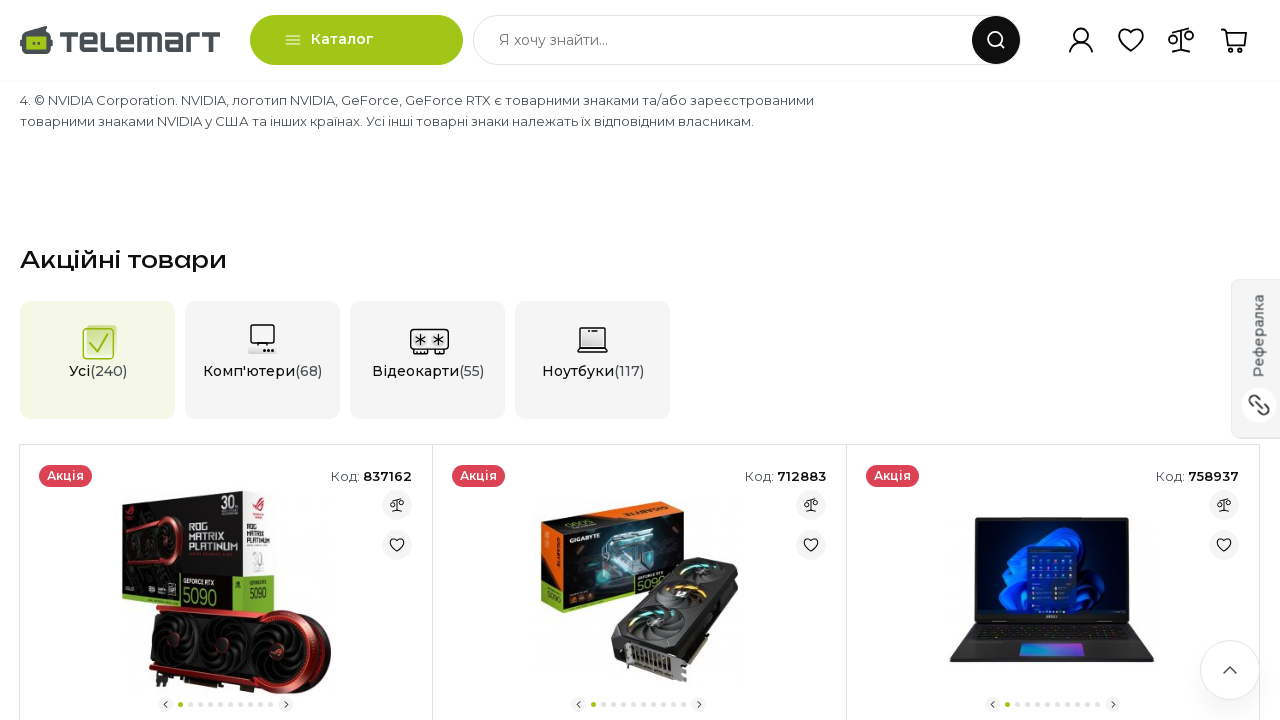

Navigation completed and page fully loaded
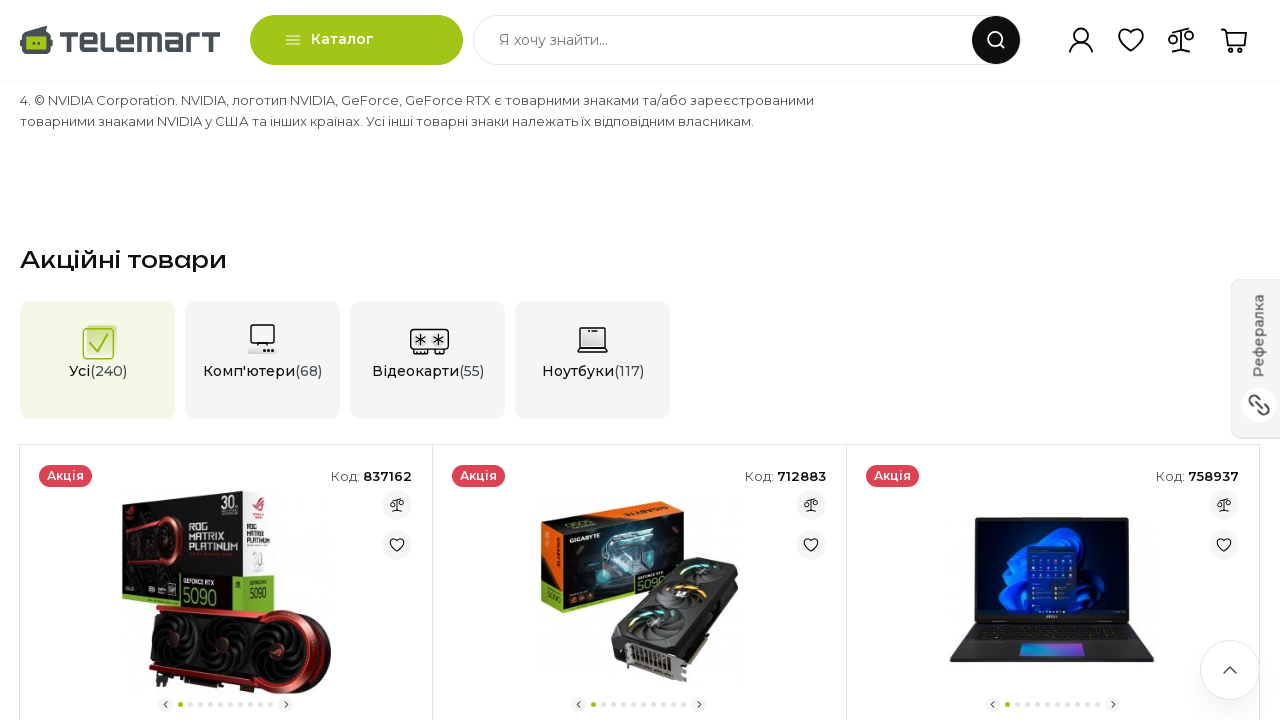

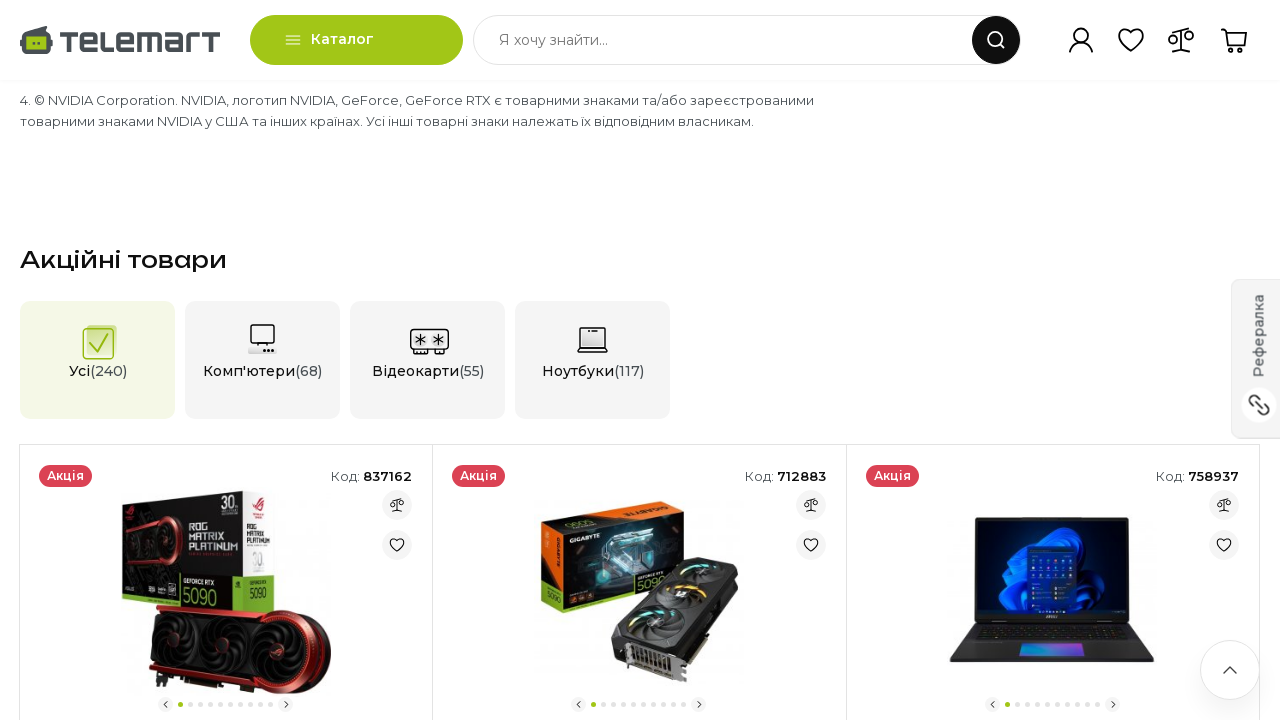